Tests navigation functionality by clicking on dynamic loading links using both full and partial link text, including back navigation

Starting URL: https://the-internet.herokuapp.com/

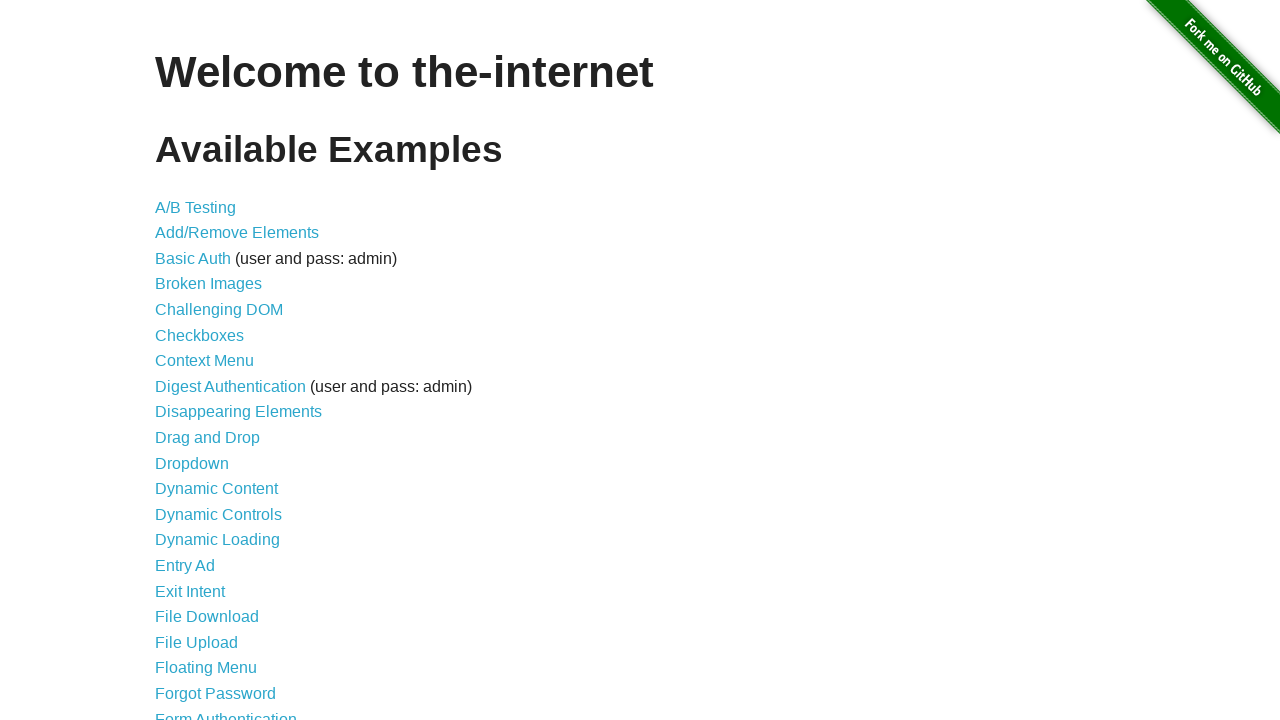

Clicked on Dynamic Loading link using full link text at (218, 540) on text=Dynamic Loading
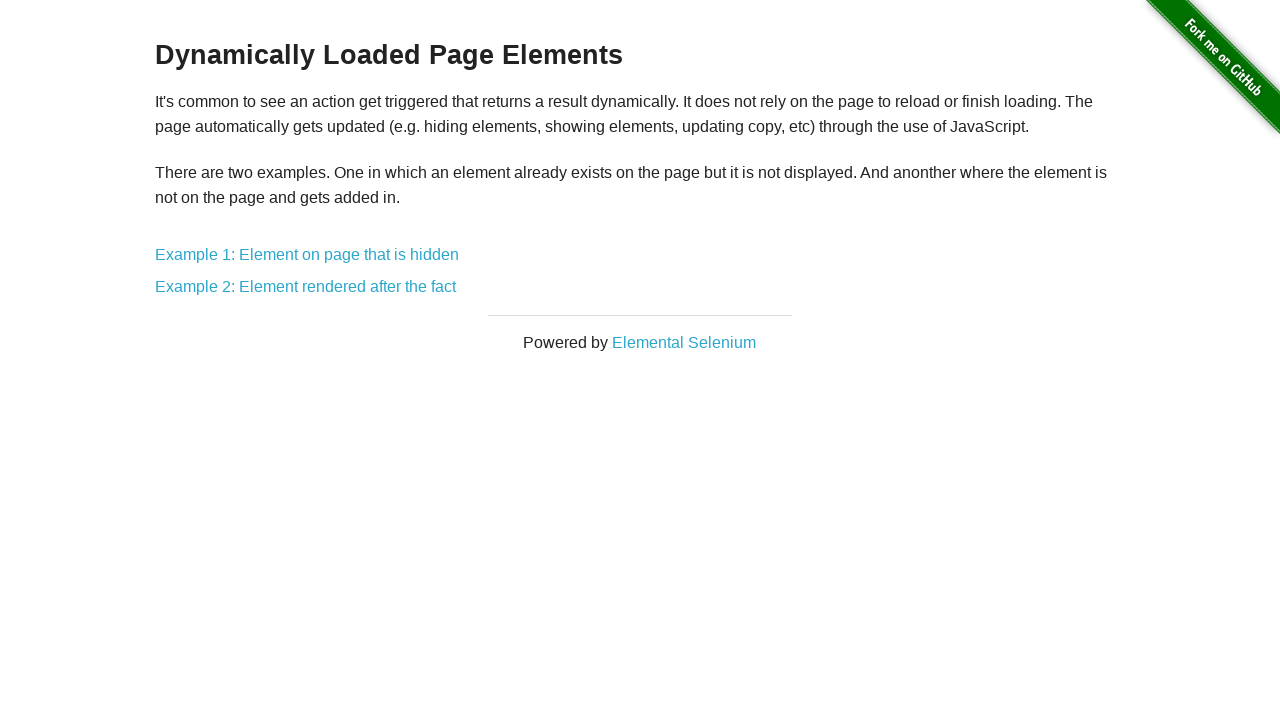

Navigated back to the main page
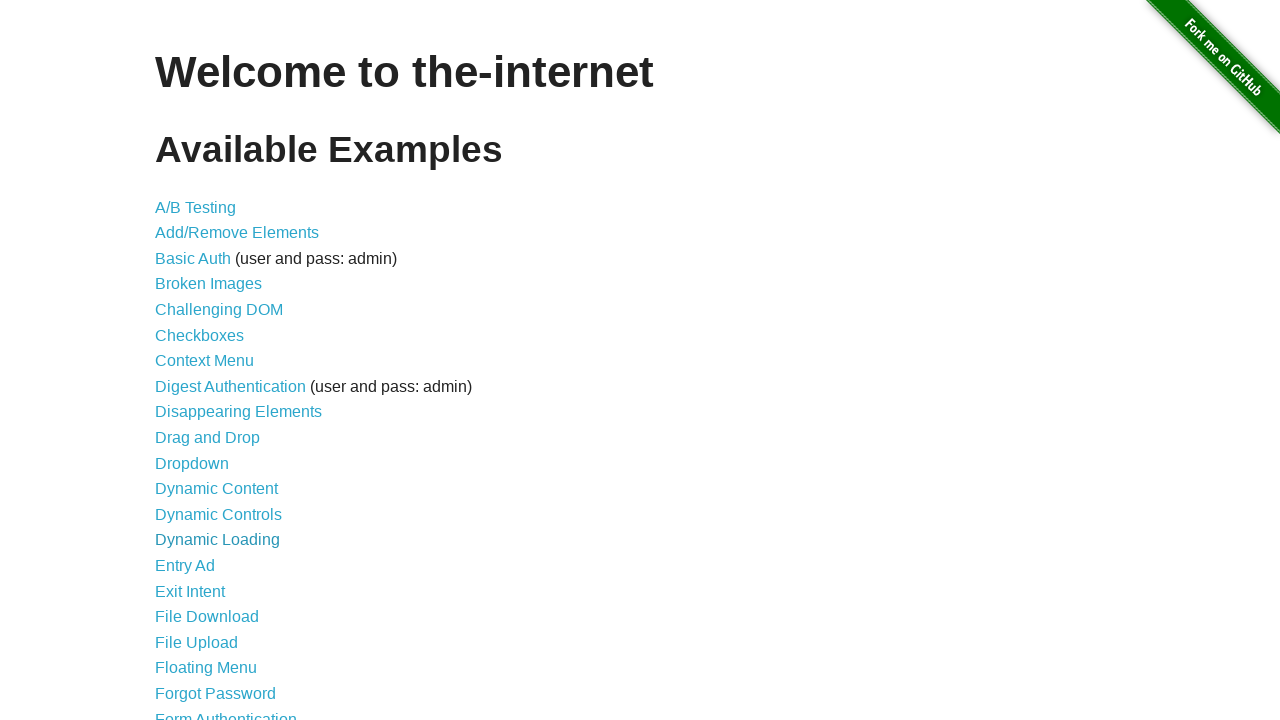

Clicked on Dynamic Loading link using partial link text at (216, 489) on text=/.*Dynamic.*/
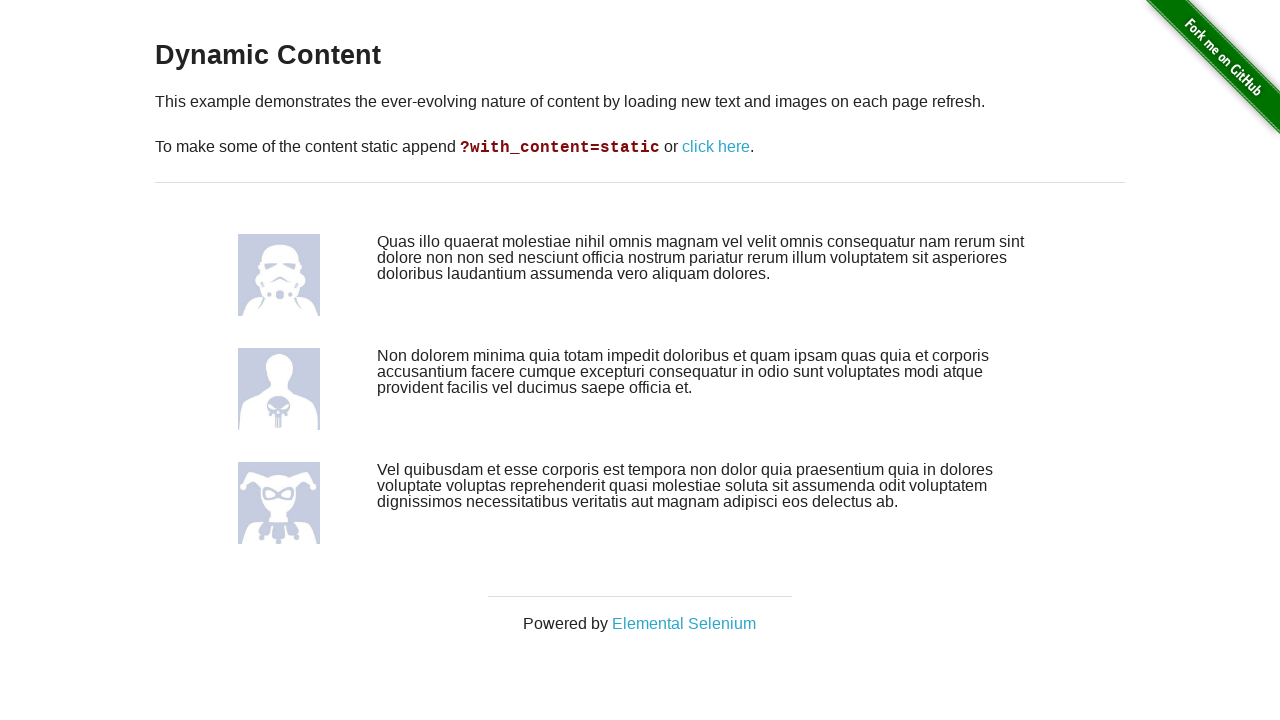

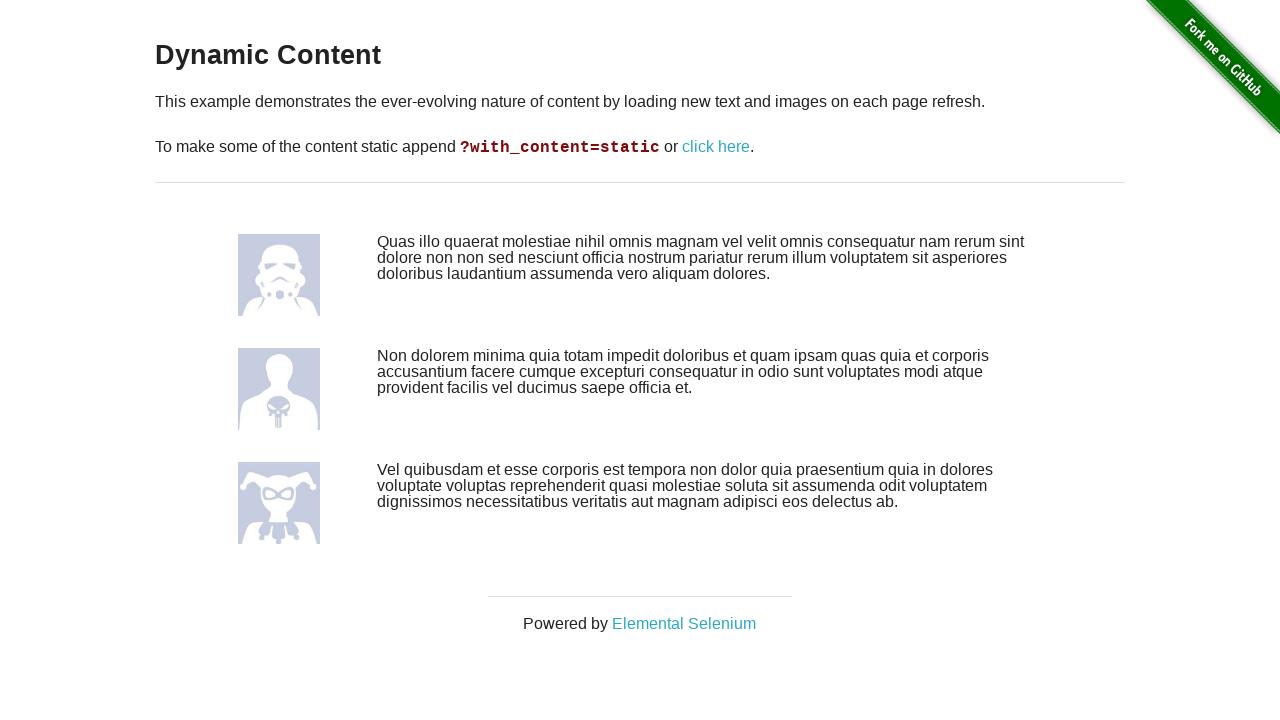